Tests regular click on a dynamic button (with random ID) by finding the button without a static ID and clicking it

Starting URL: https://demoqa.com/buttons

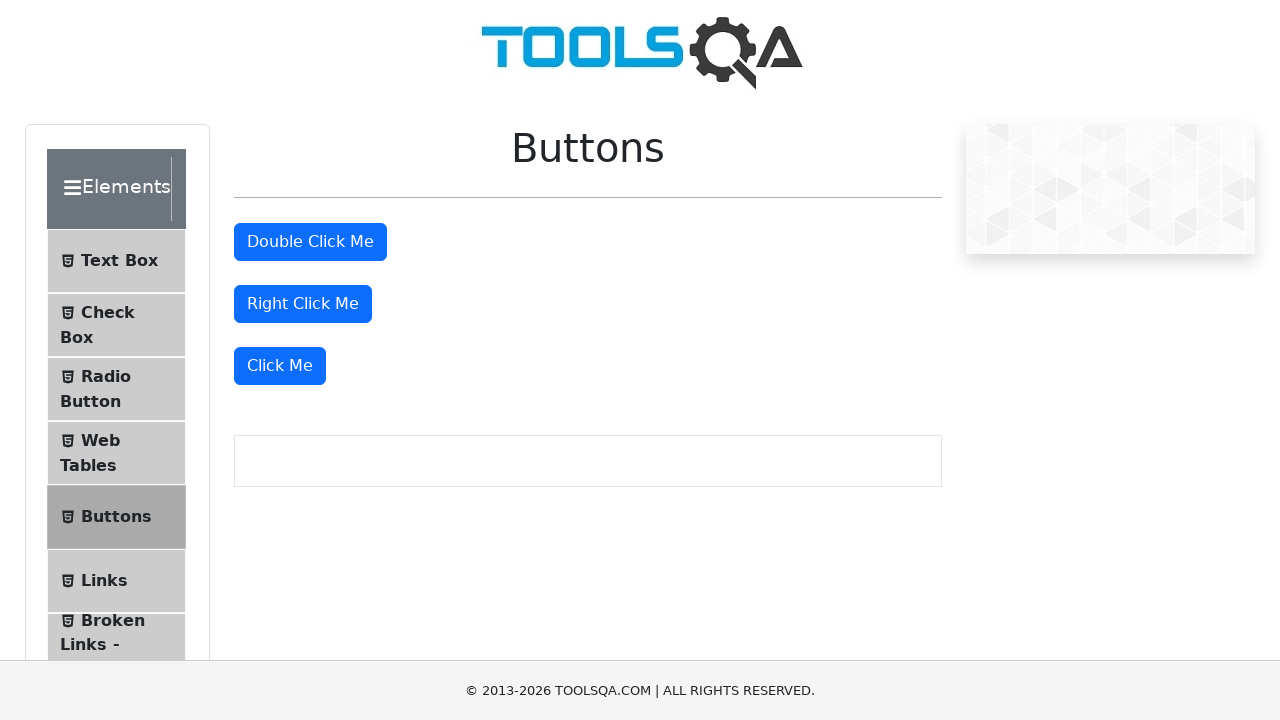

Navigated to DemoQA buttons page
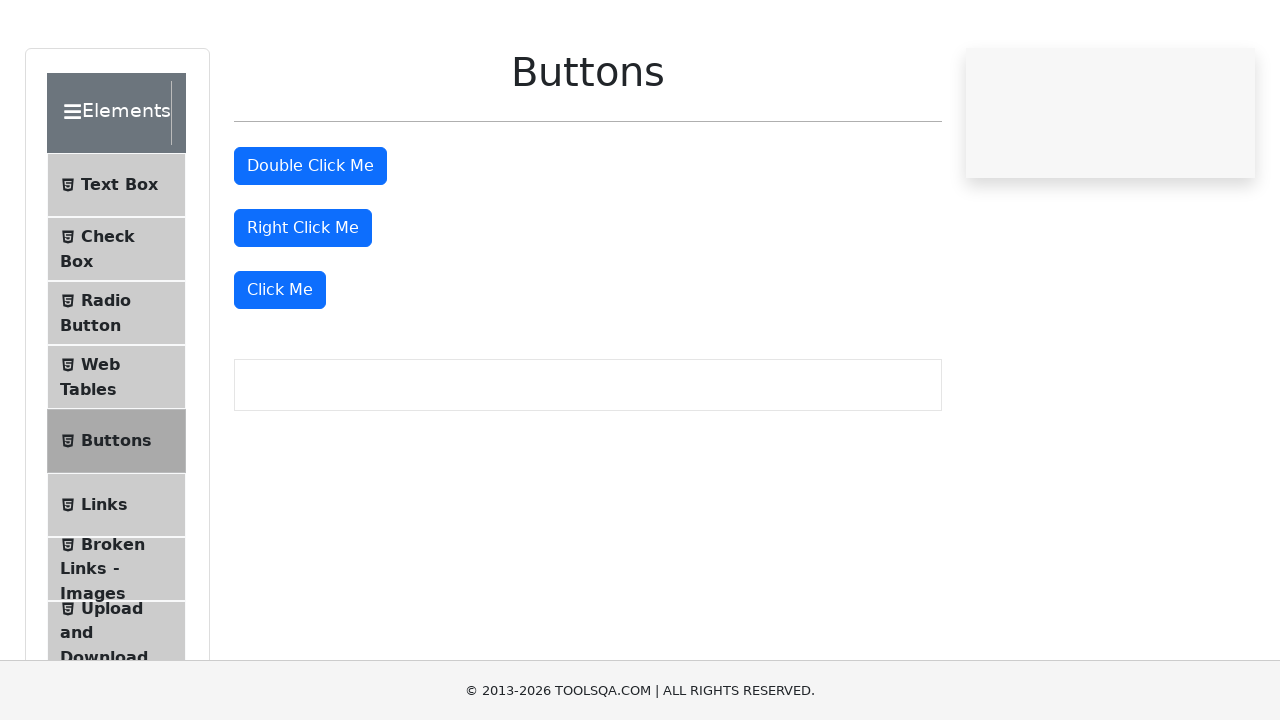

Located the dynamic button with XPath selector
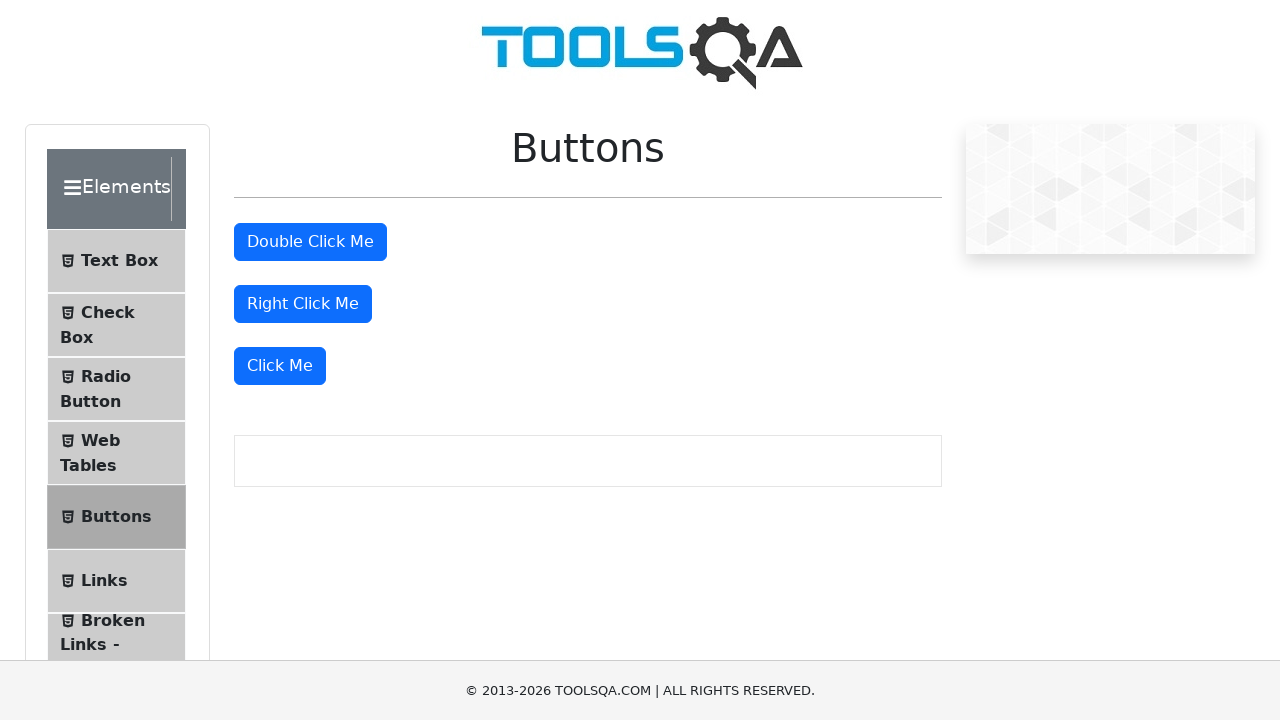

Clicked the dynamic button at (280, 366) on xpath=//button[text()='Click Me' and not(contains(@id, 'Btn'))]
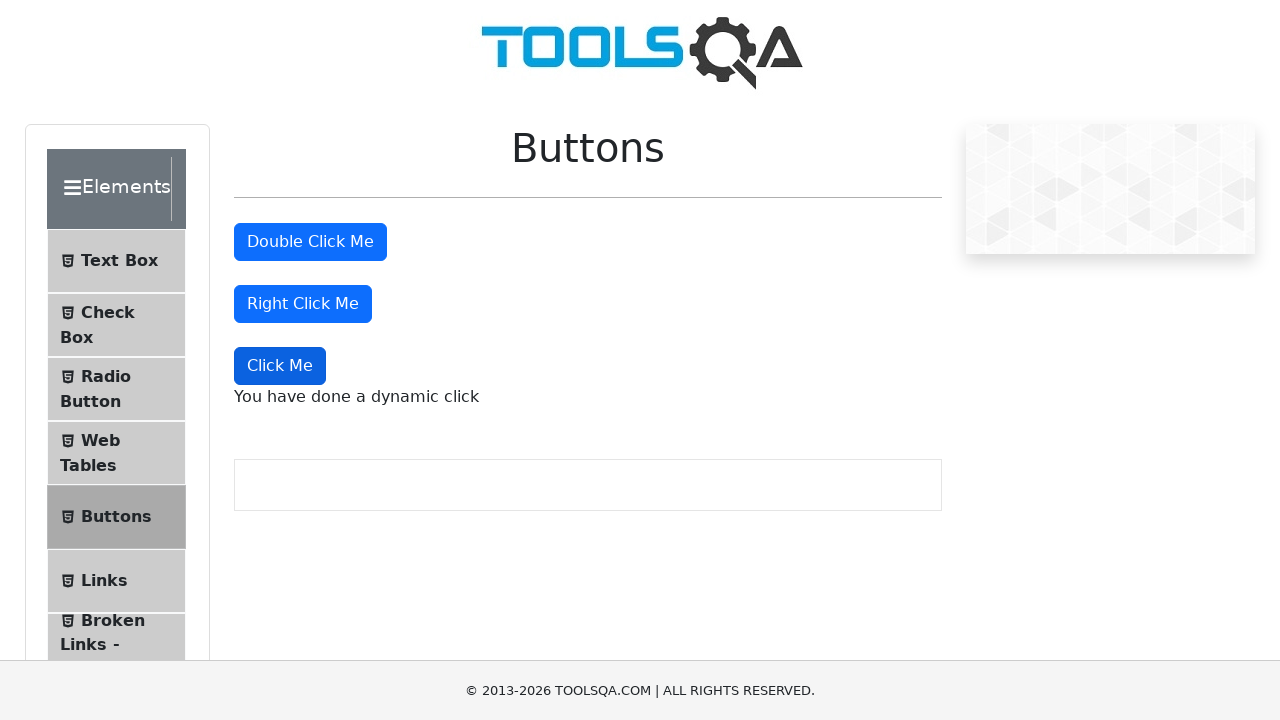

Dynamic click message element appeared
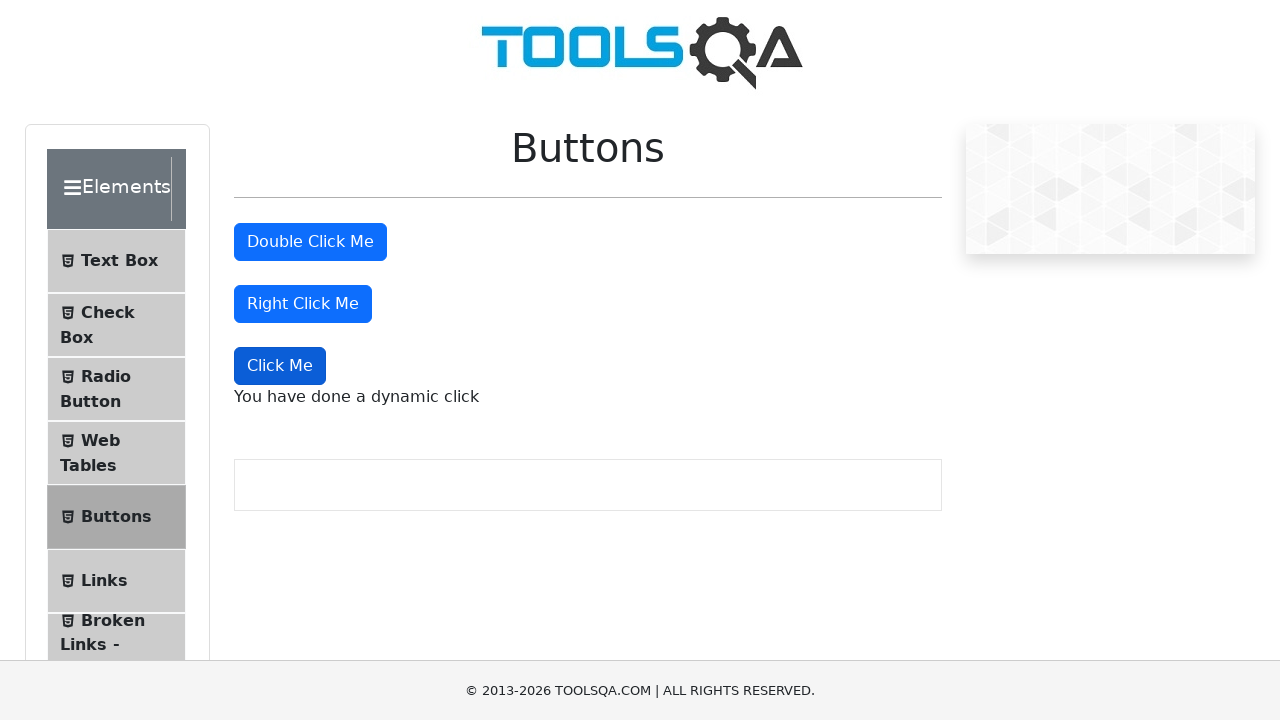

Verified dynamic click message text is correct
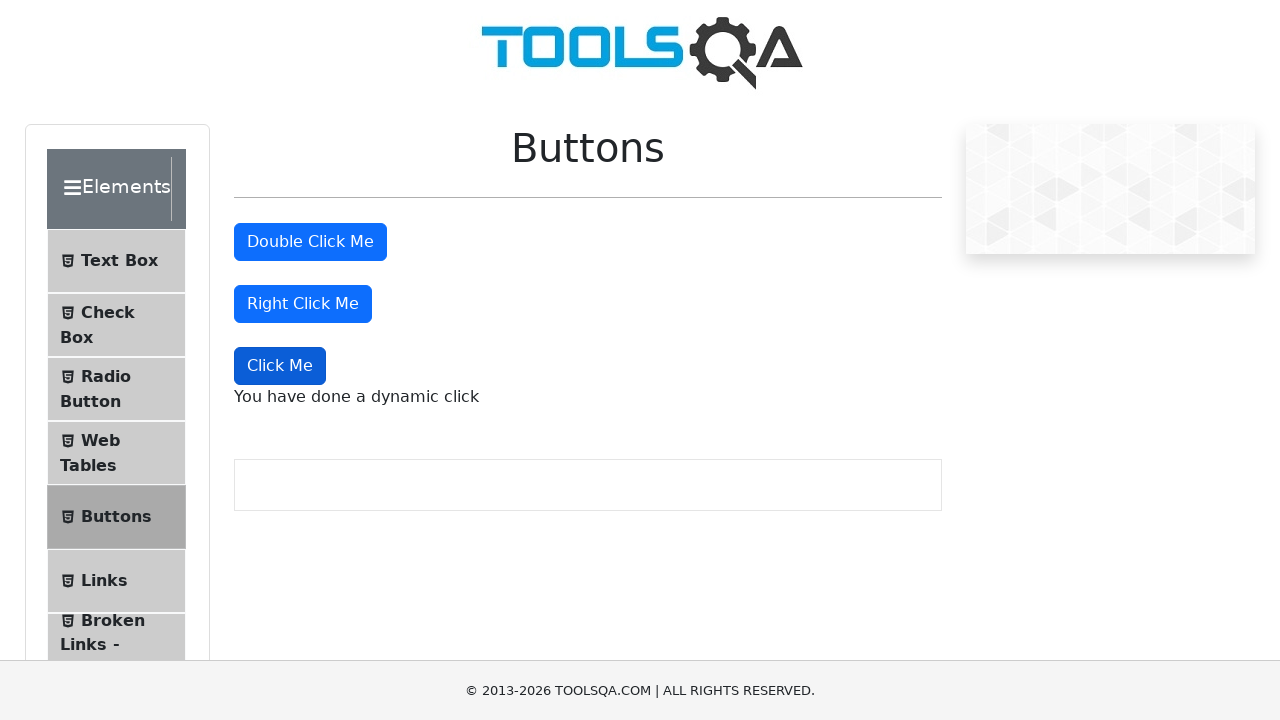

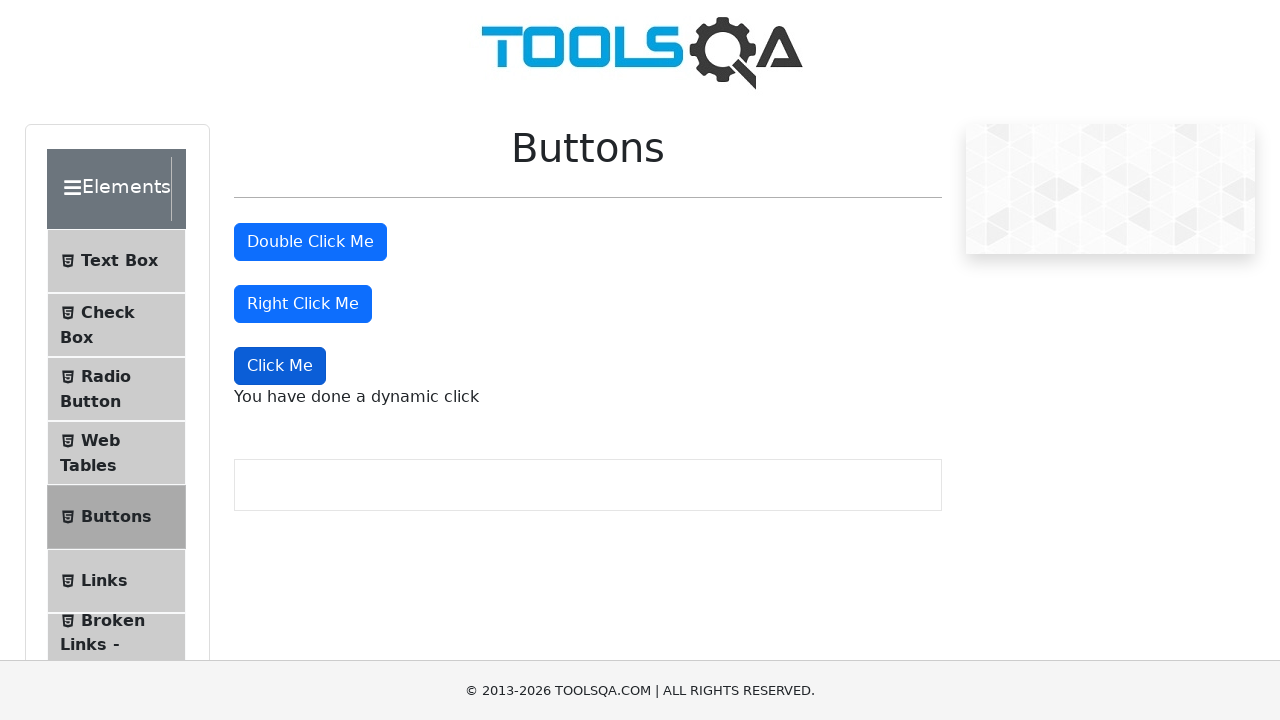